Tests multi-select dropdown functionality by selecting multiple options using different methods (visible text, index, value) and then deselecting one option

Starting URL: https://v1.training-support.net/selenium/selects

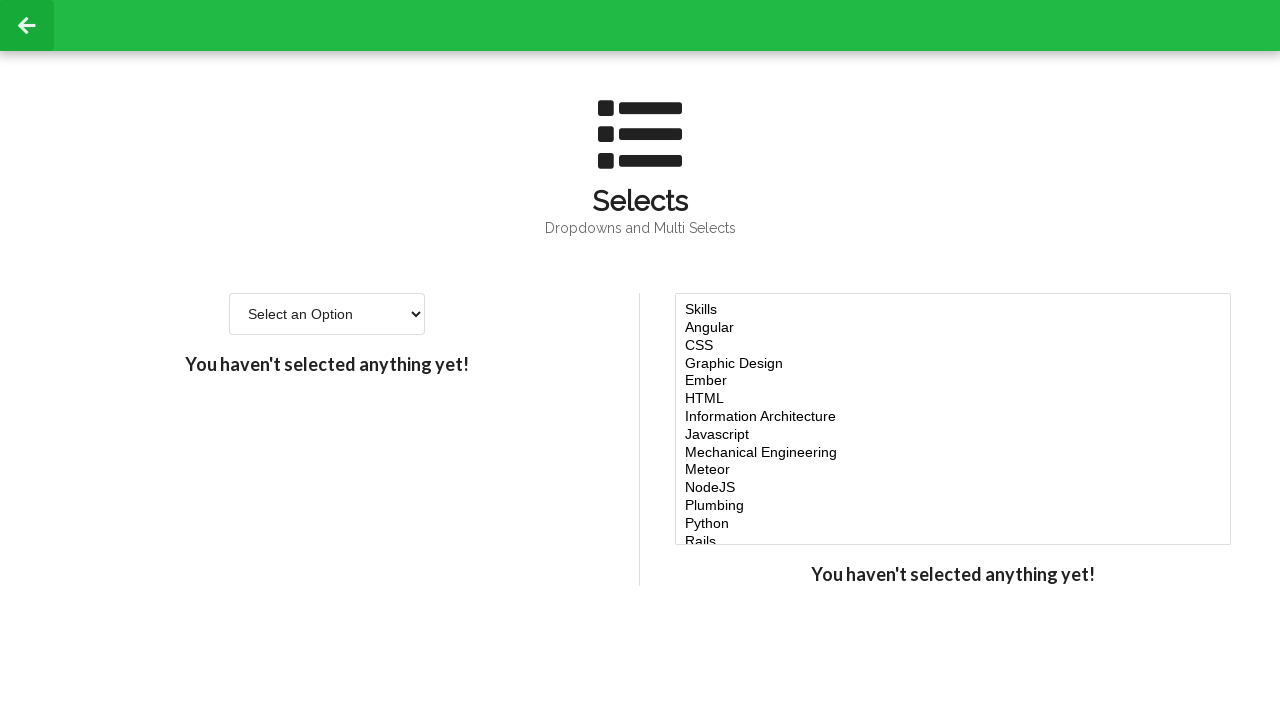

Located the multi-select dropdown element
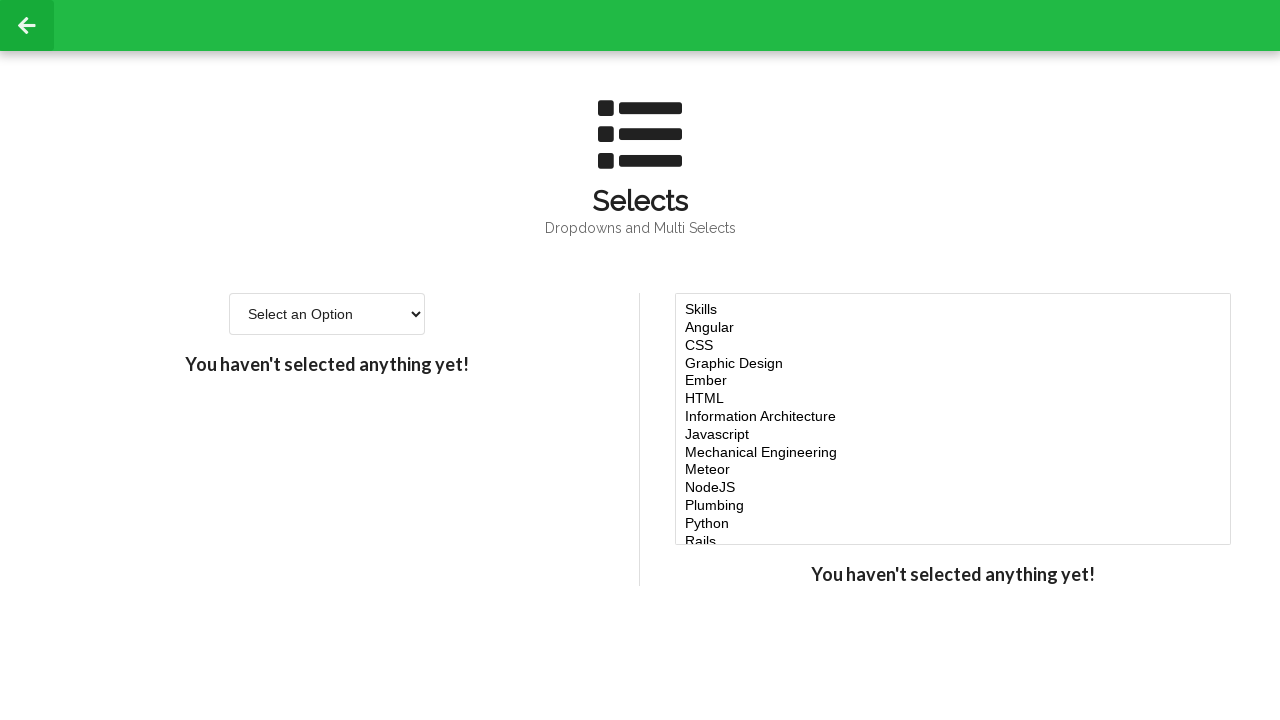

Selected 'Javascript' option using visible text on #multi-select
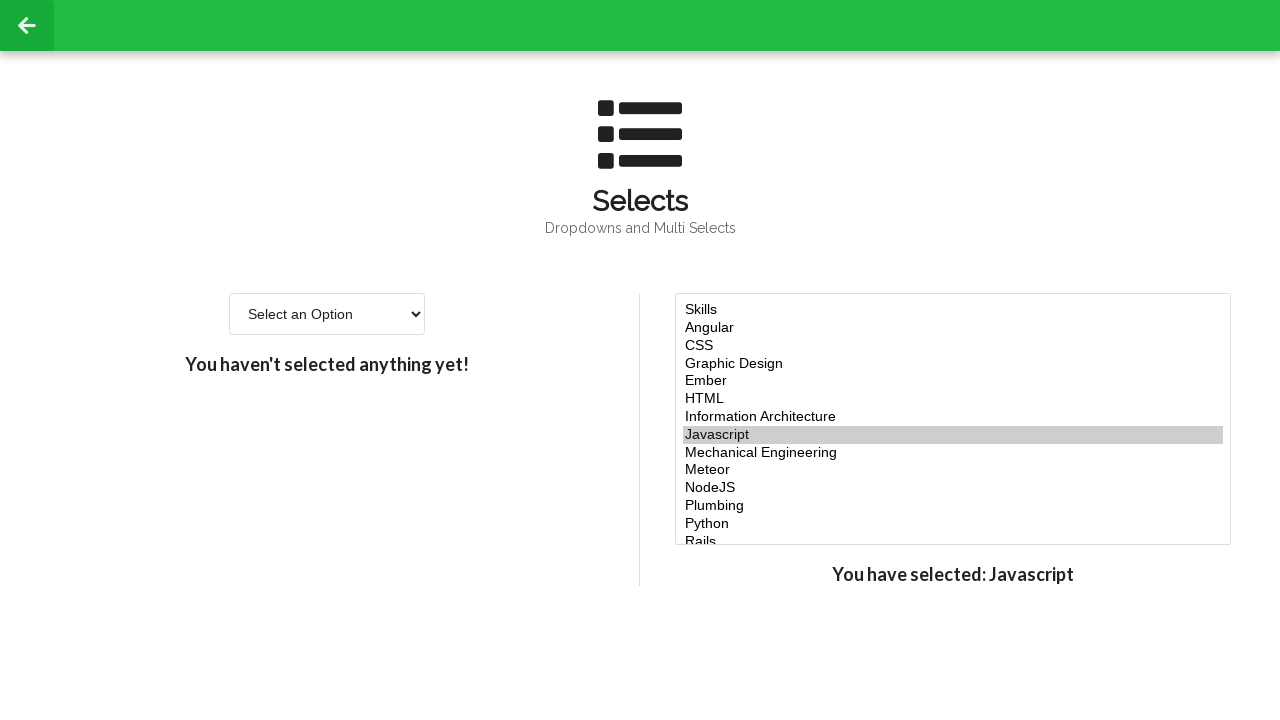

Selected option at index 4 on #multi-select
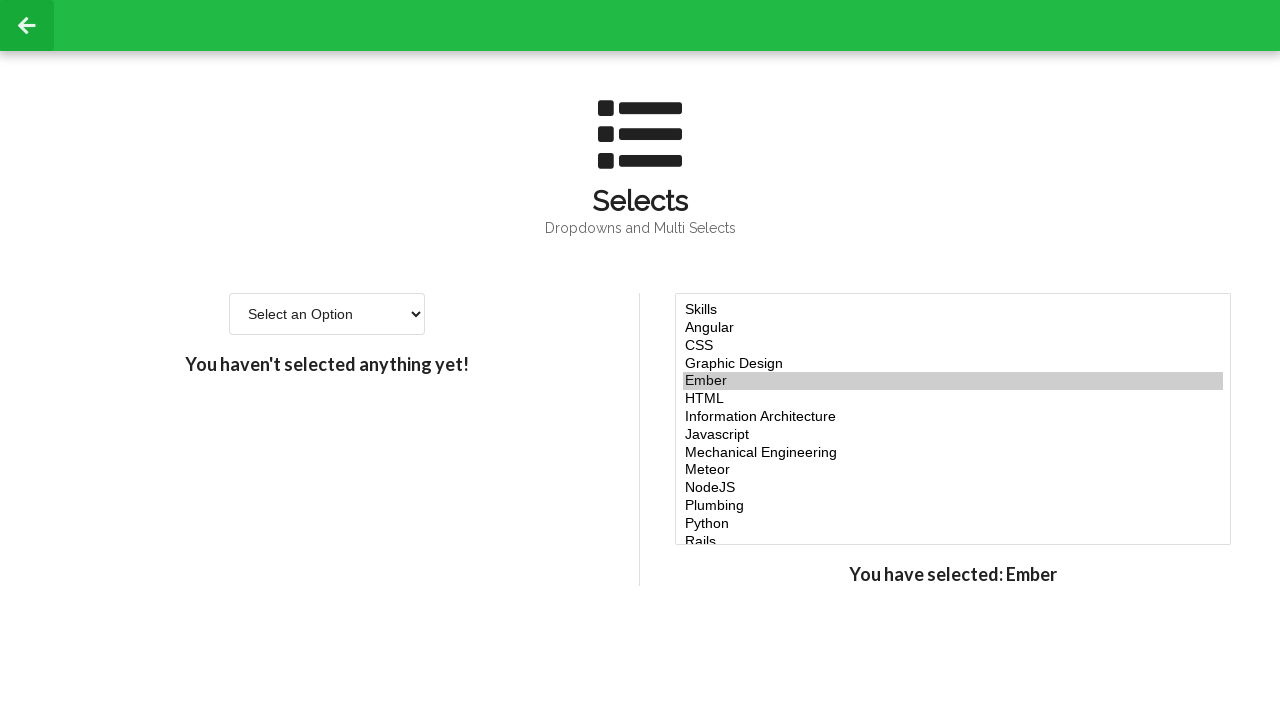

Selected option at index 5 on #multi-select
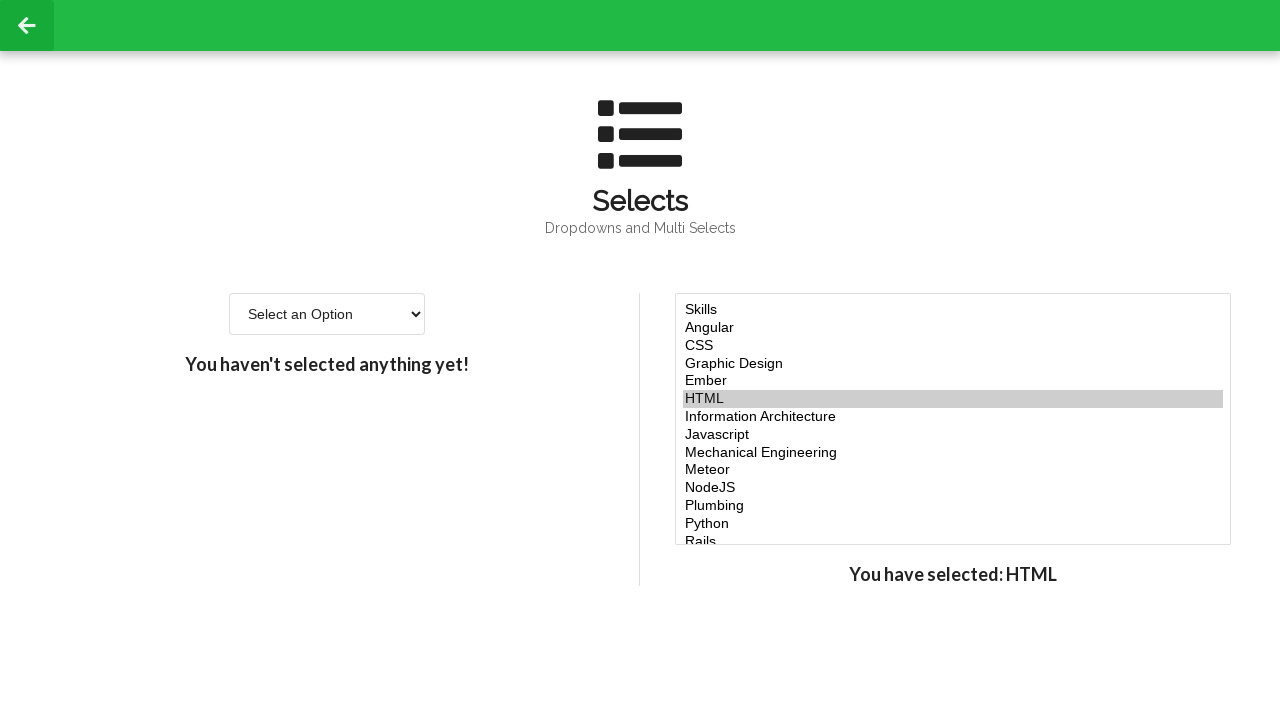

Selected option at index 6 on #multi-select
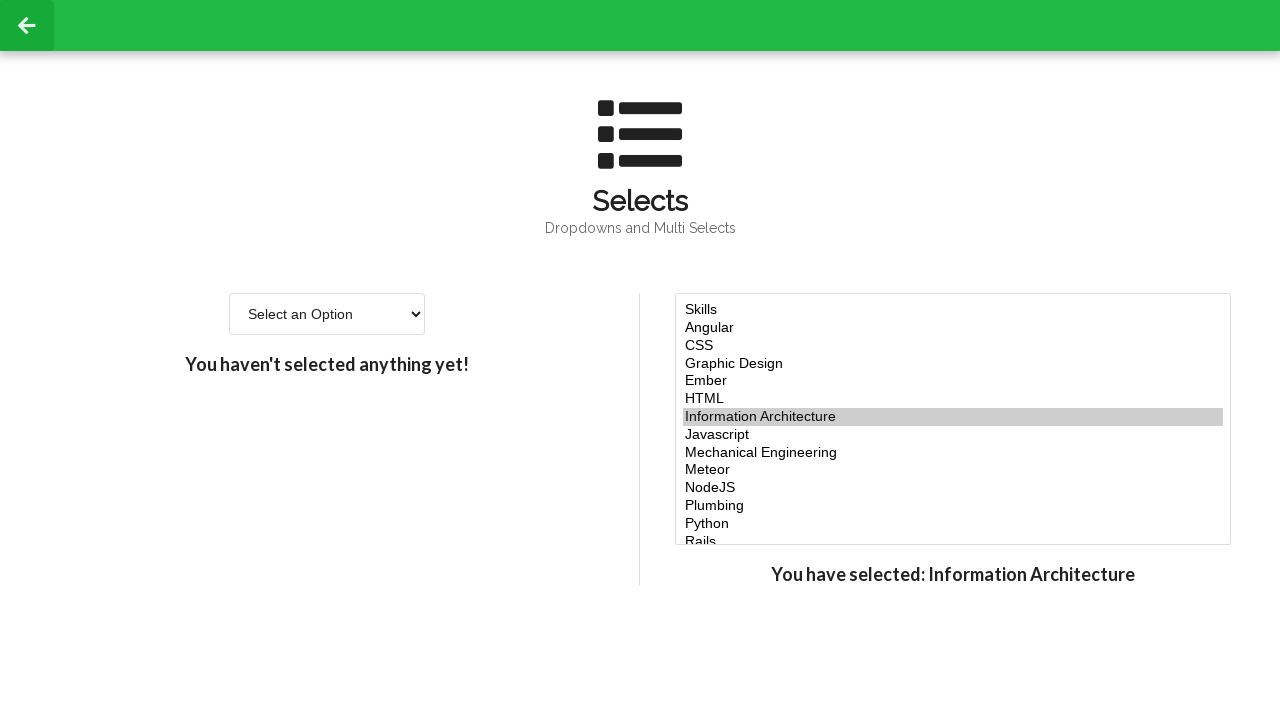

Selected 'NodeJS' option using value attribute 'node' on #multi-select
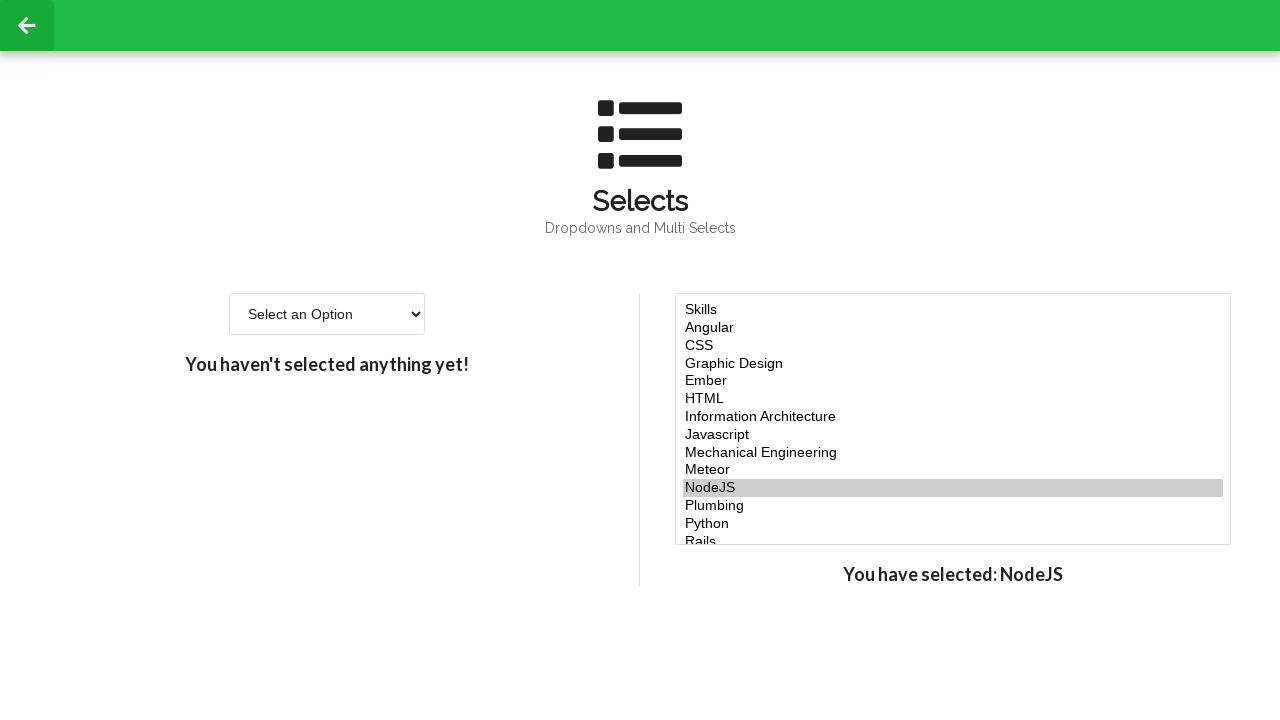

Waited for first checked option to be available
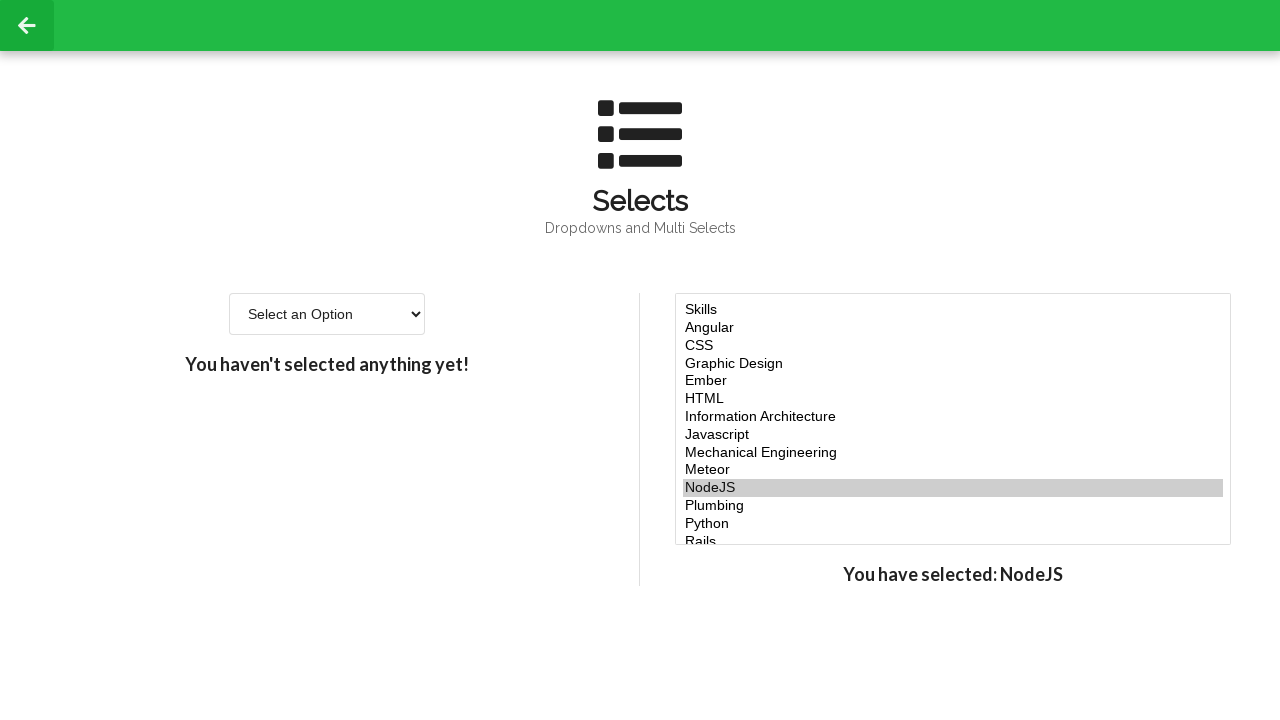

Evaluated current selections in multi-select dropdown
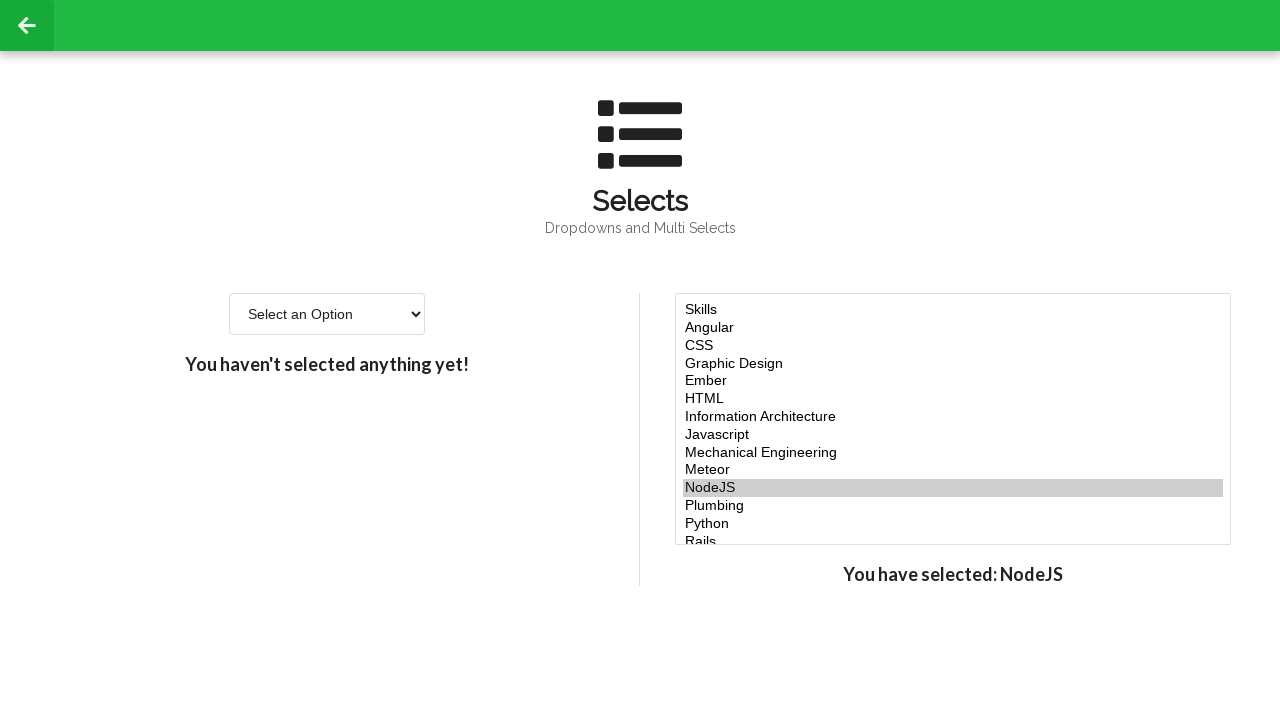

Deselected option at index 5 by reselecting filtered options on #multi-select
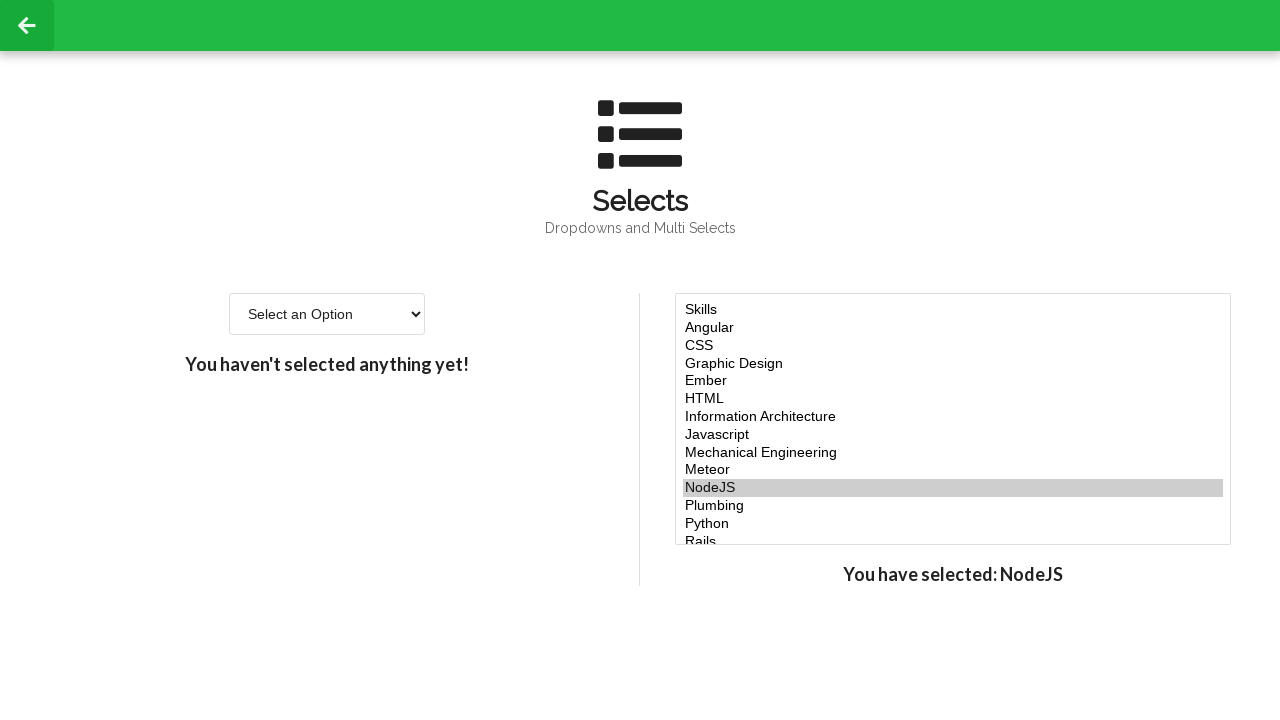

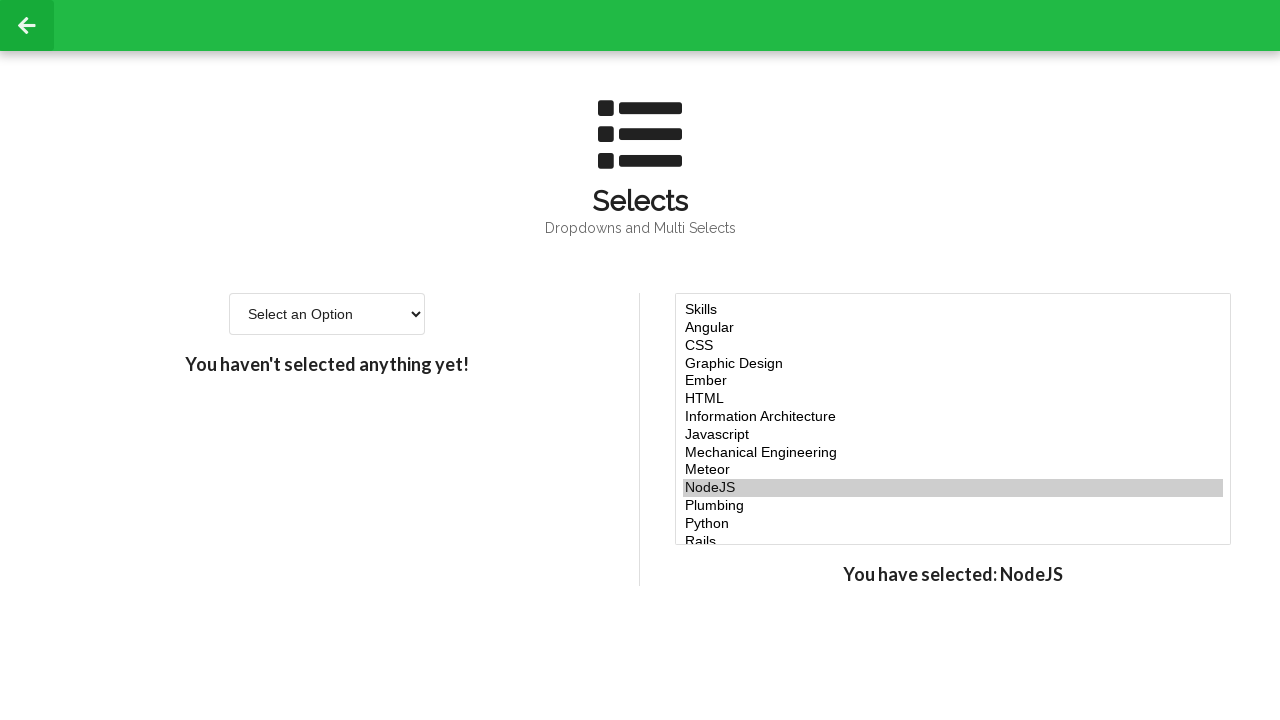